Tests the text-box form on demoqa.com by filling in Full Name, Email, Current Address, and Permanent Address fields, submitting the form, and verifying that the submitted information is displayed correctly in the output box.

Starting URL: https://demoqa.com/text-box

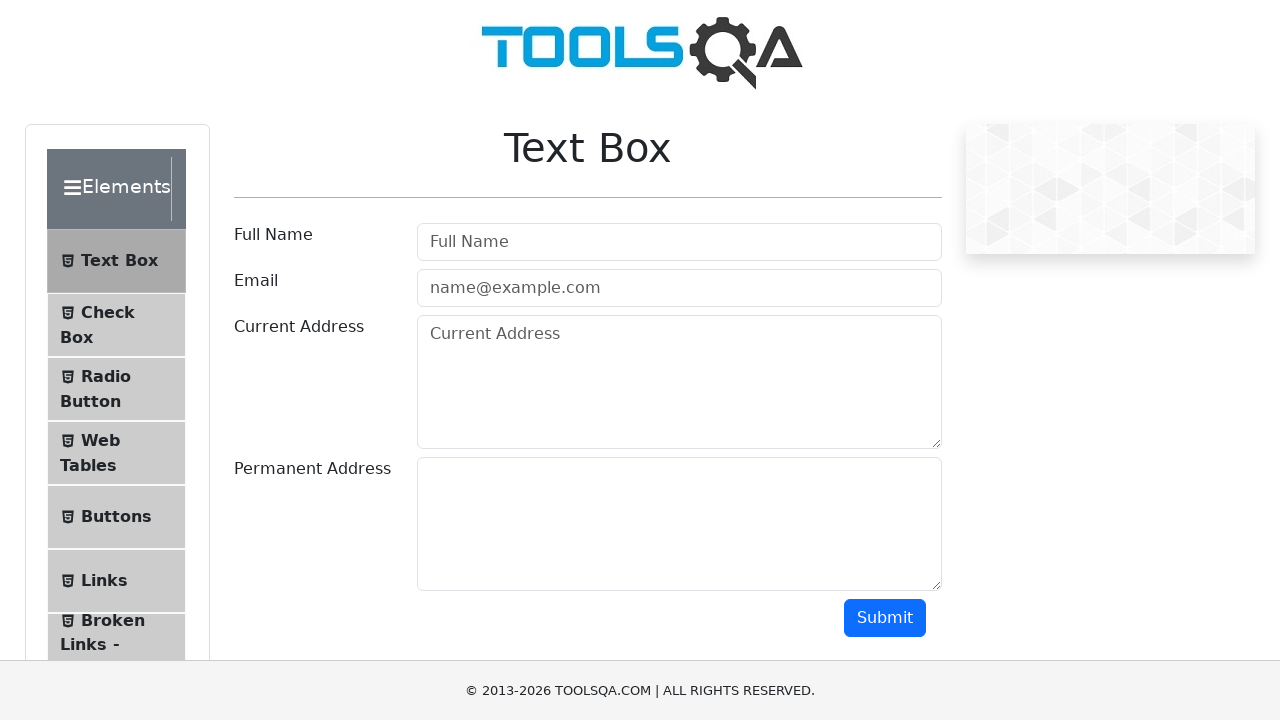

Filled Full Name field with 'songull' on #userName
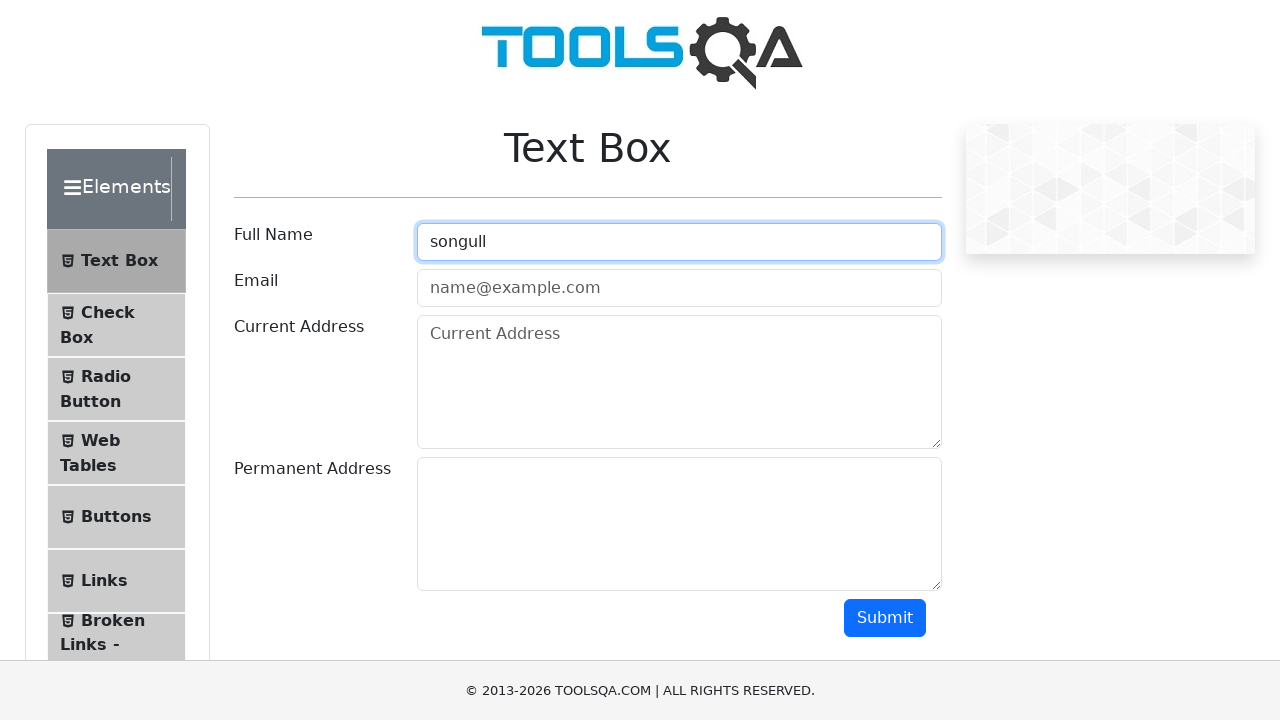

Filled Email field with 'songull@gmail.com' on #userEmail
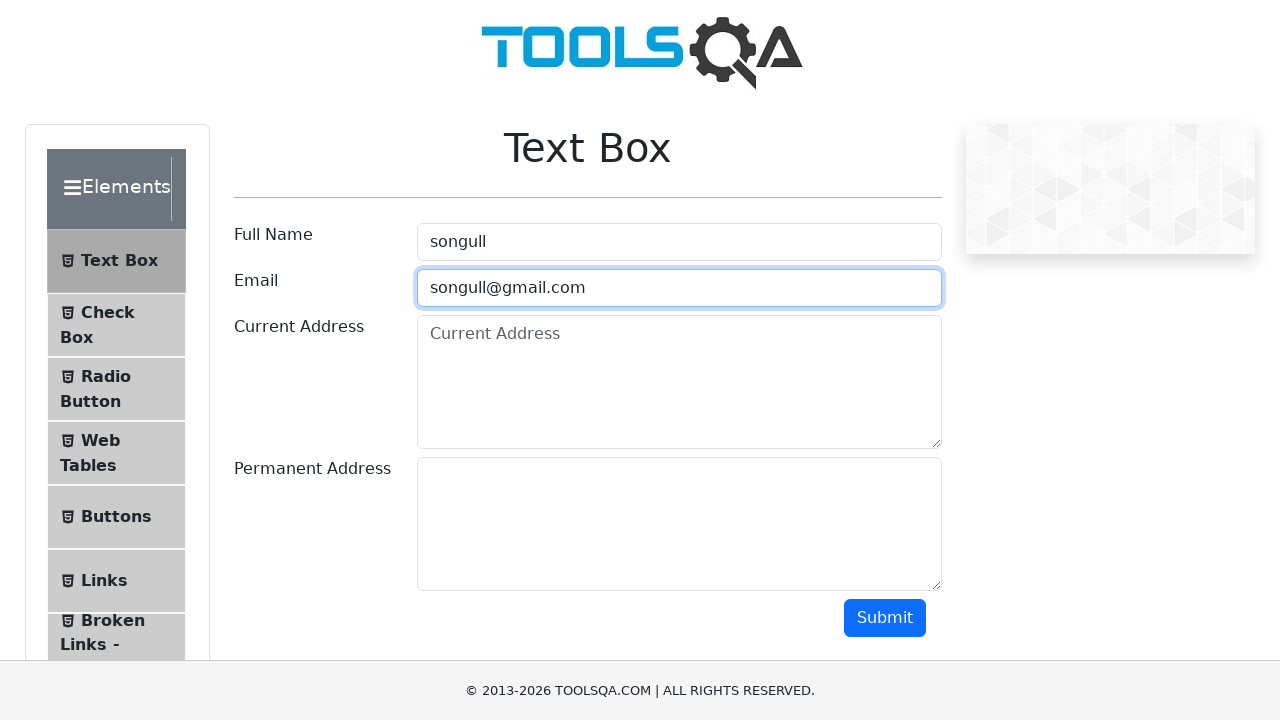

Filled Current Address field with 'Narduzu street,HATAY' on #currentAddress
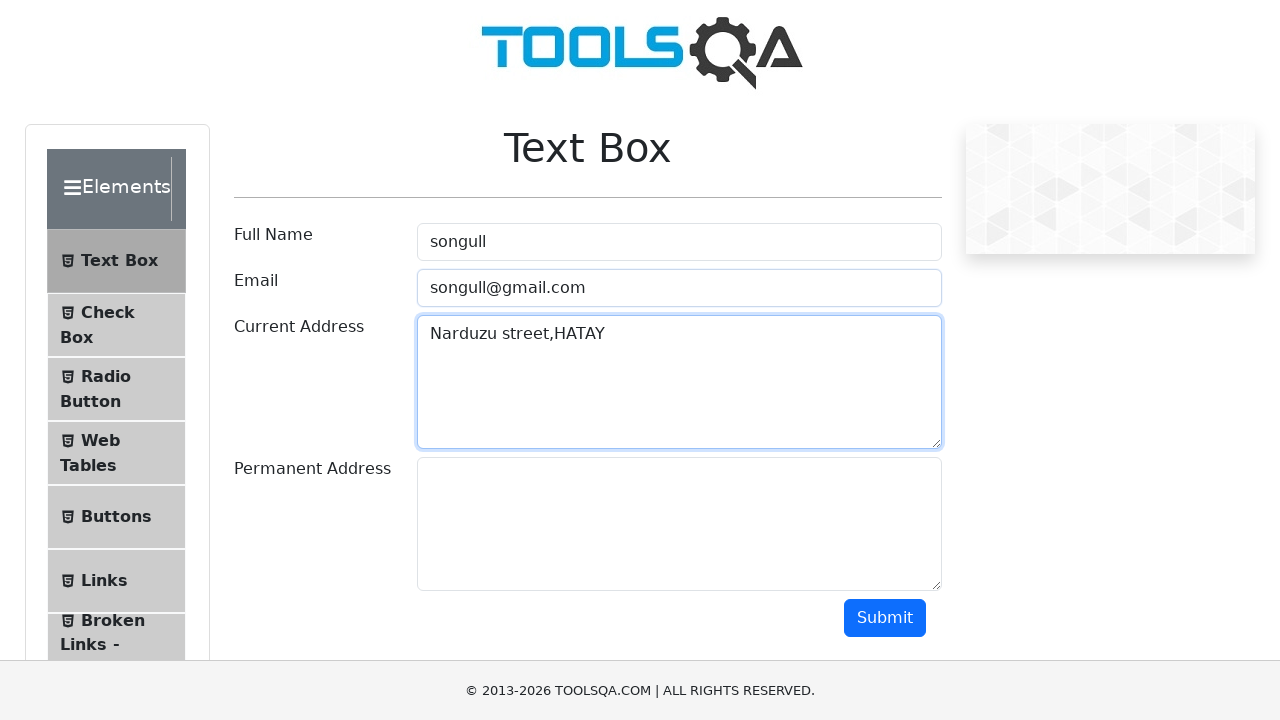

Filled Permanent Address field with 'ISKENDERUN' on #permanentAddress
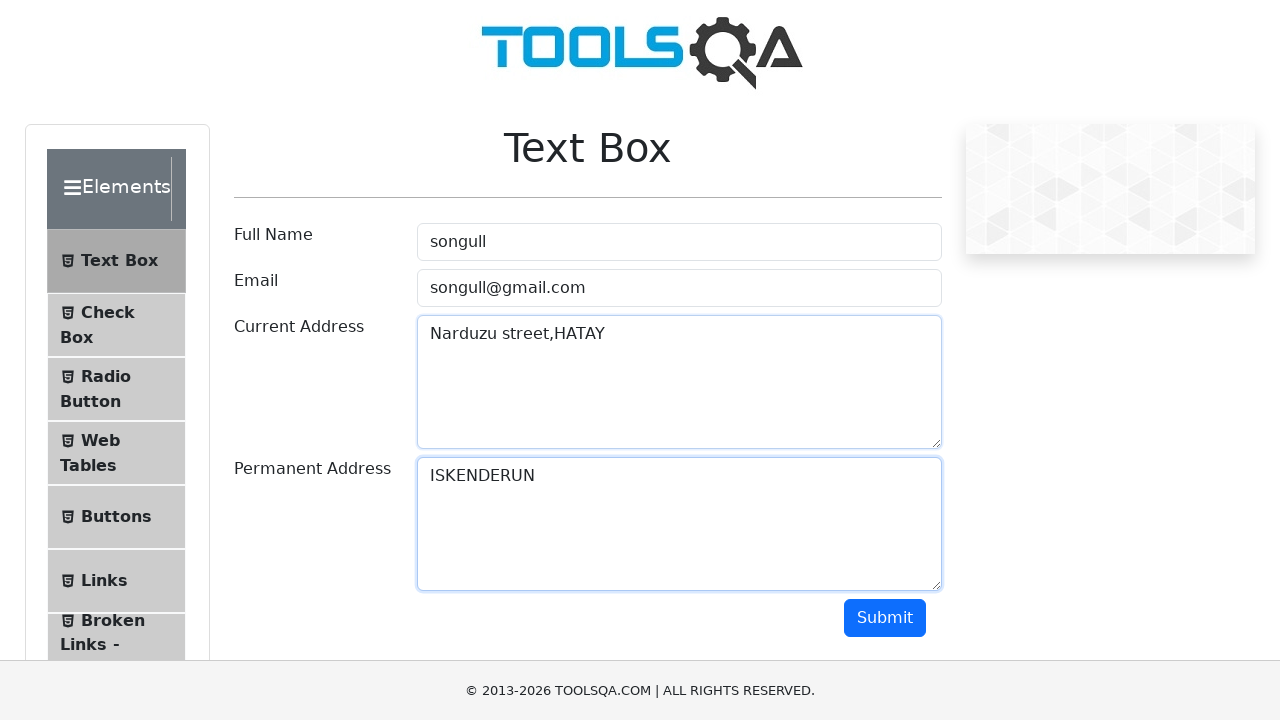

Scrolled submit button into view
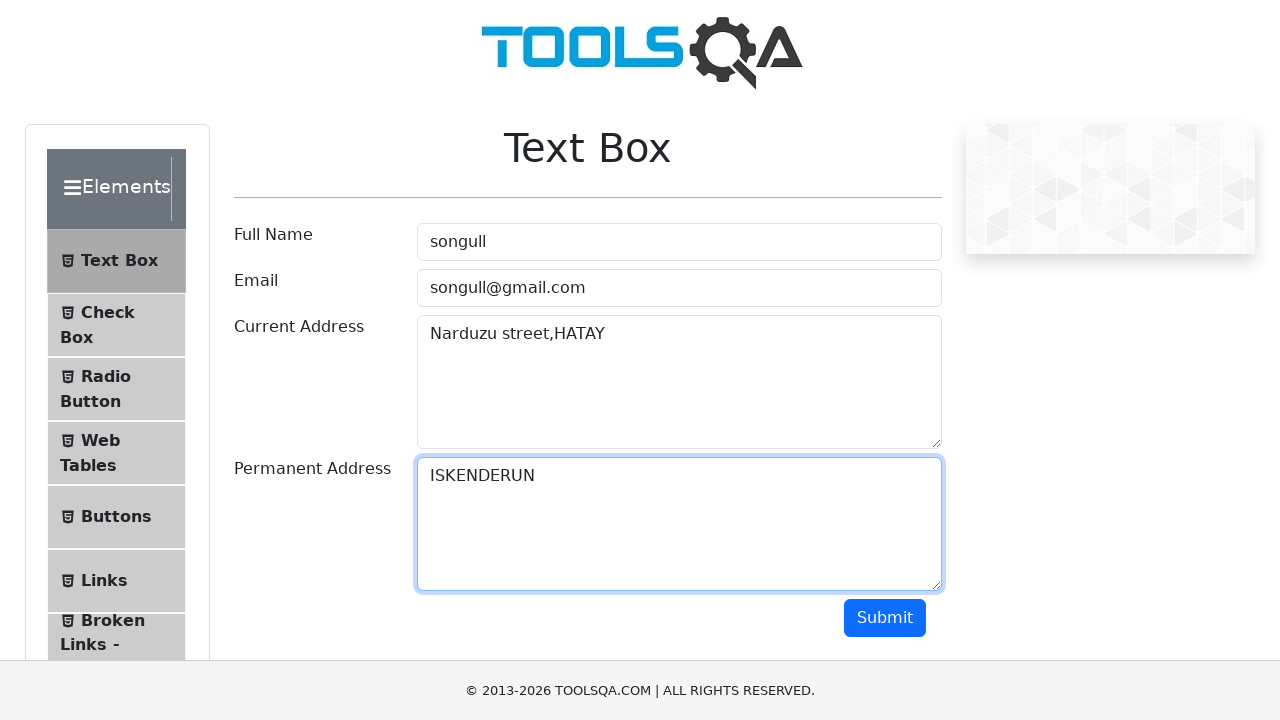

Clicked submit button to submit the form at (885, 618) on #submit
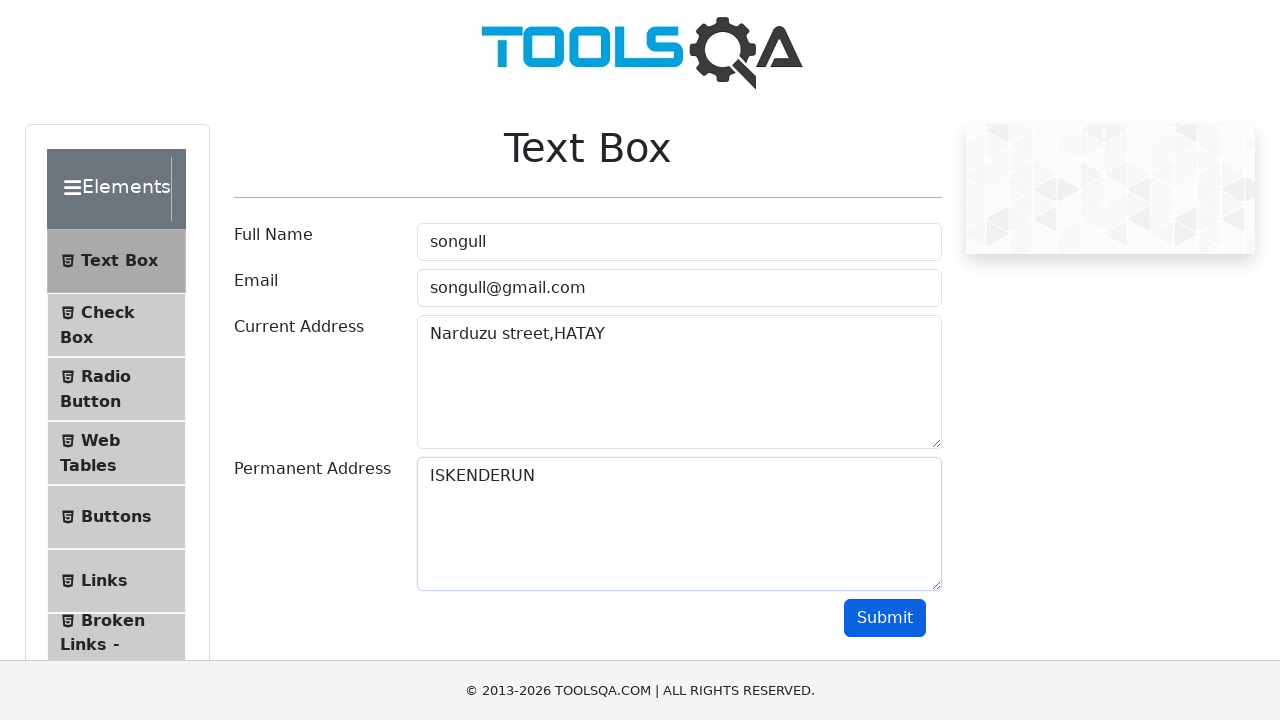

Output section loaded with submitted data
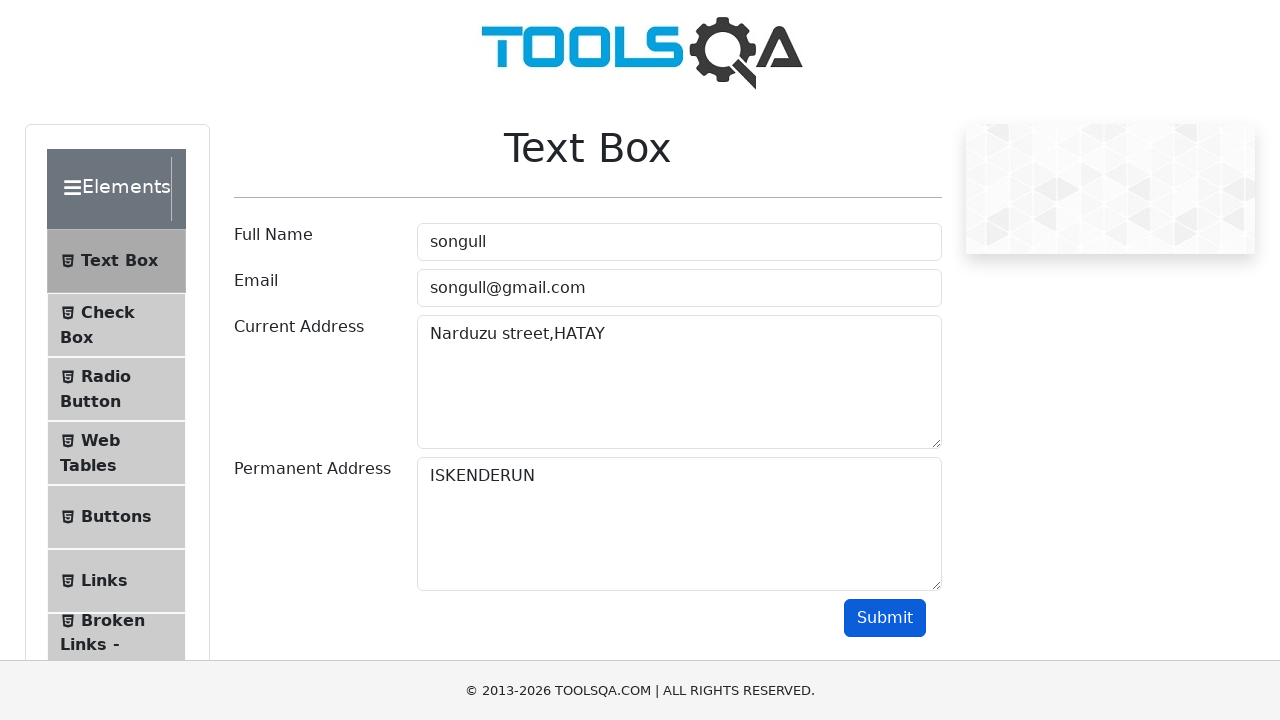

Verified Full Name 'songull' is displayed in output
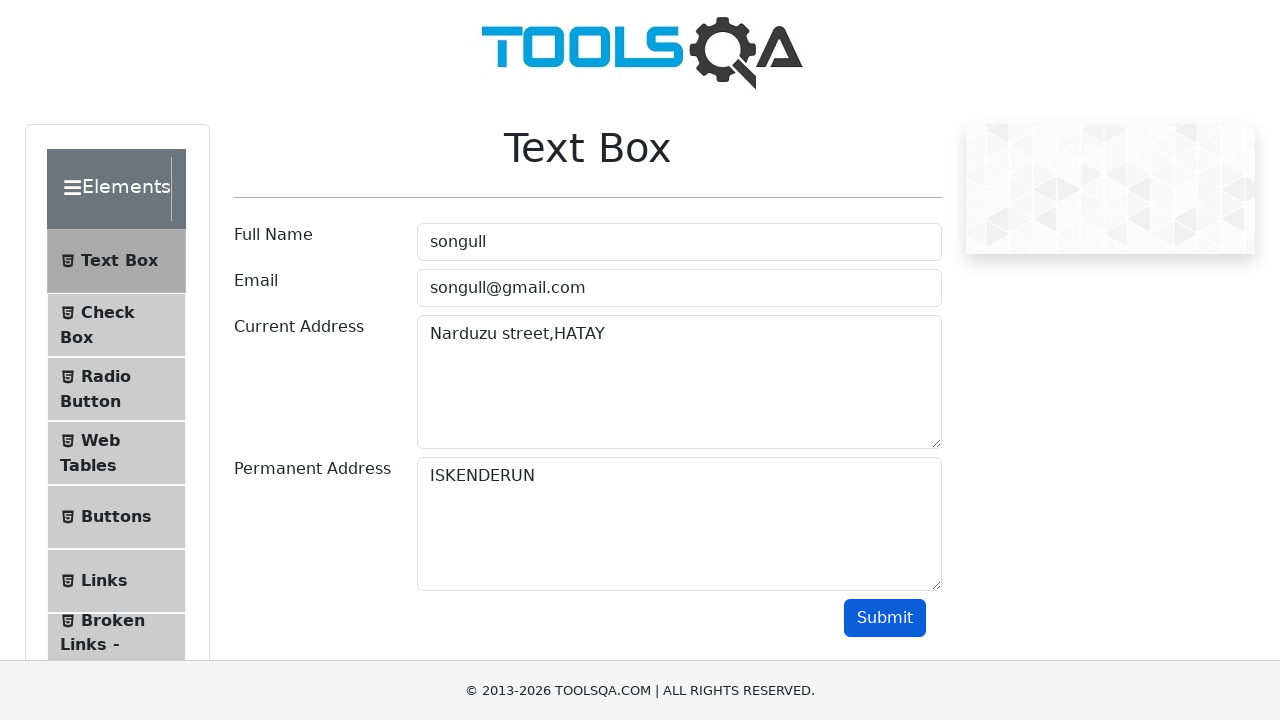

Verified Email 'songull@gmail.com' is displayed in output
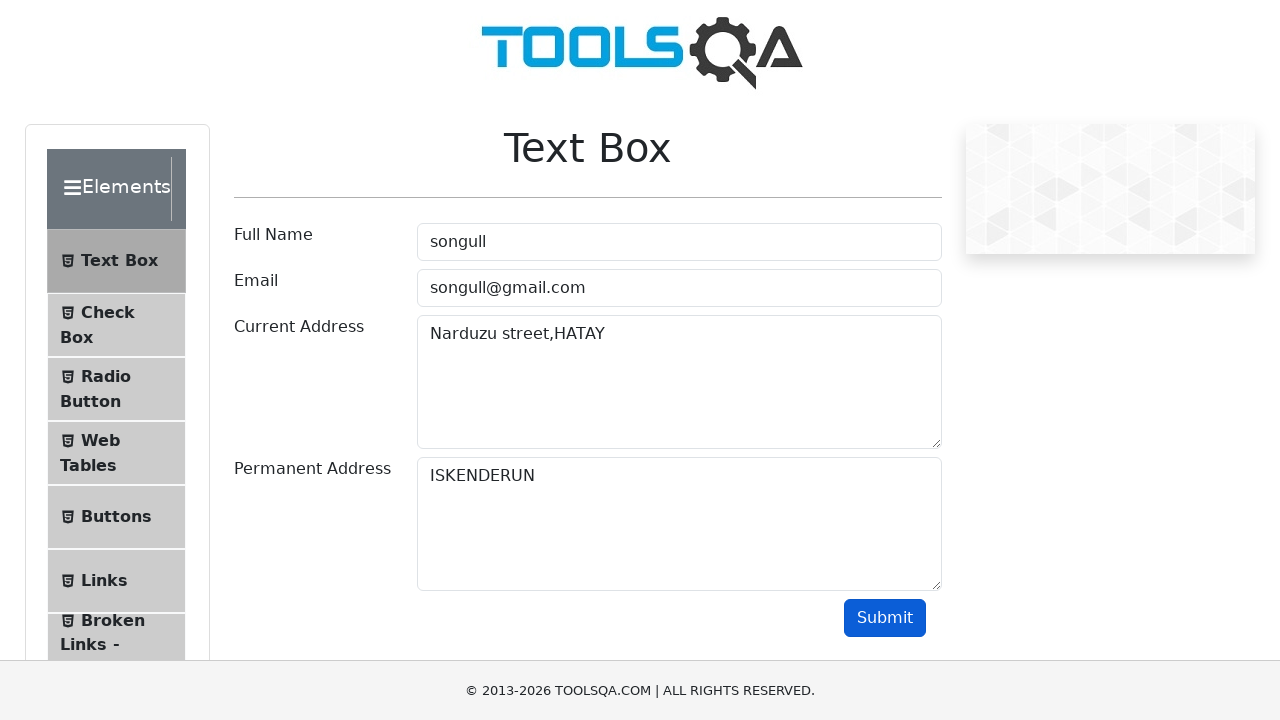

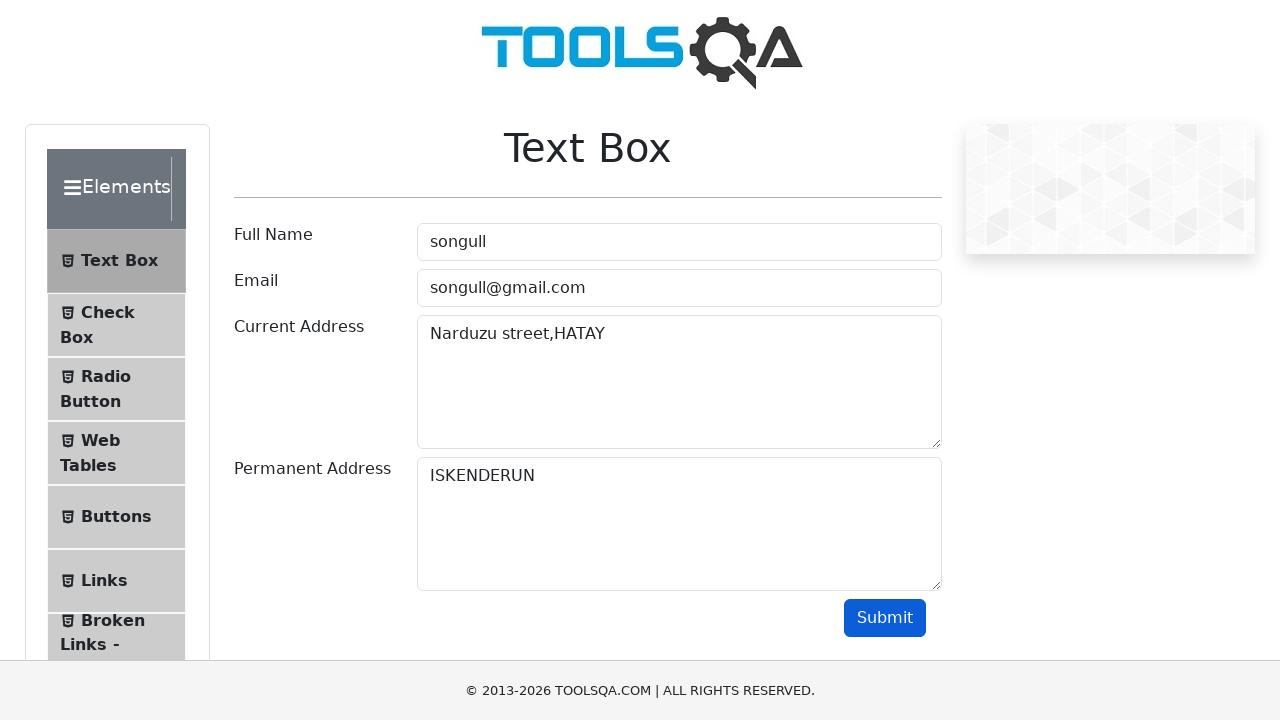